Tests checkbox interactions by clicking checkboxes and verifying their state (selected, displayed, enabled)

Starting URL: https://the-internet.herokuapp.com/checkboxes

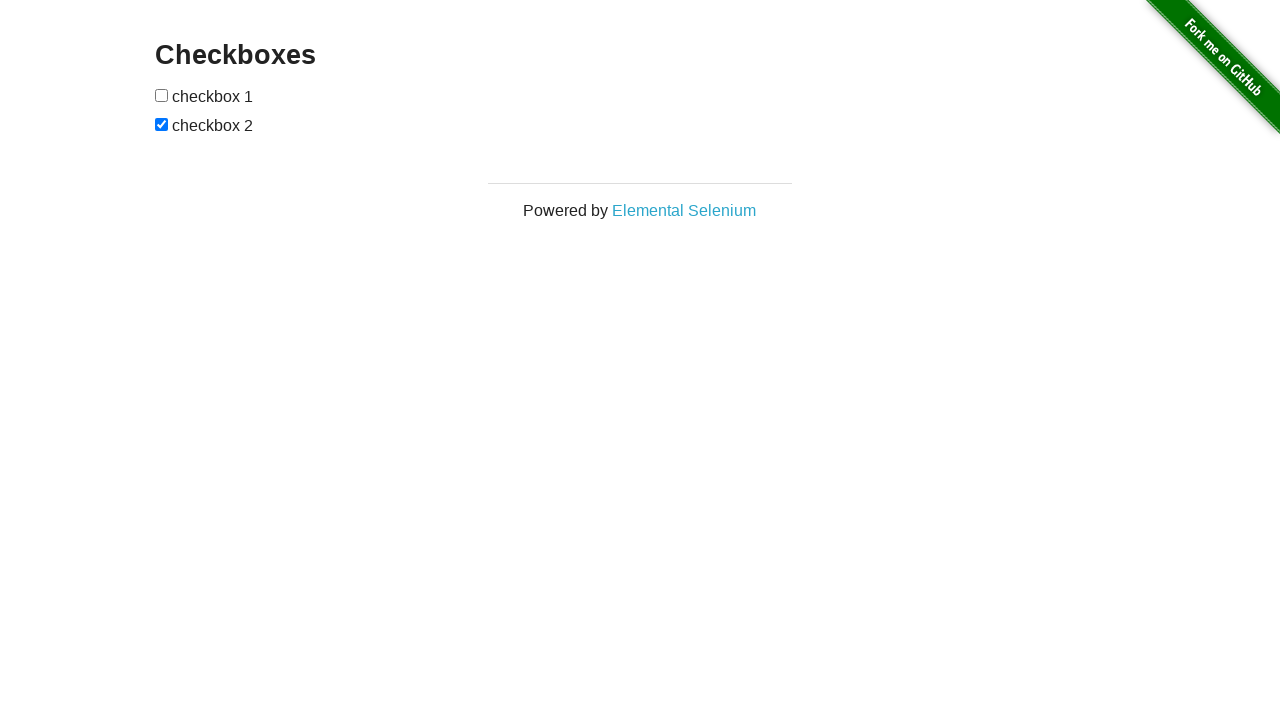

Waited for checkboxes to load on the page
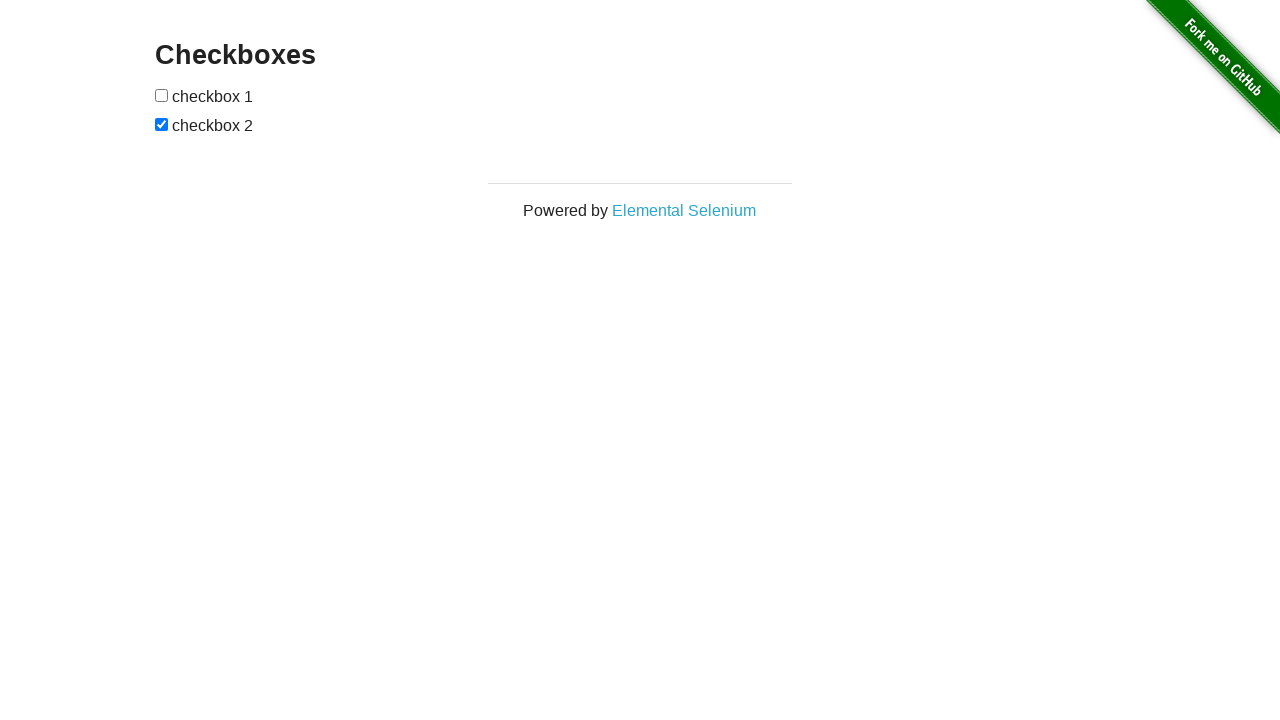

Located all checkbox elements on the page
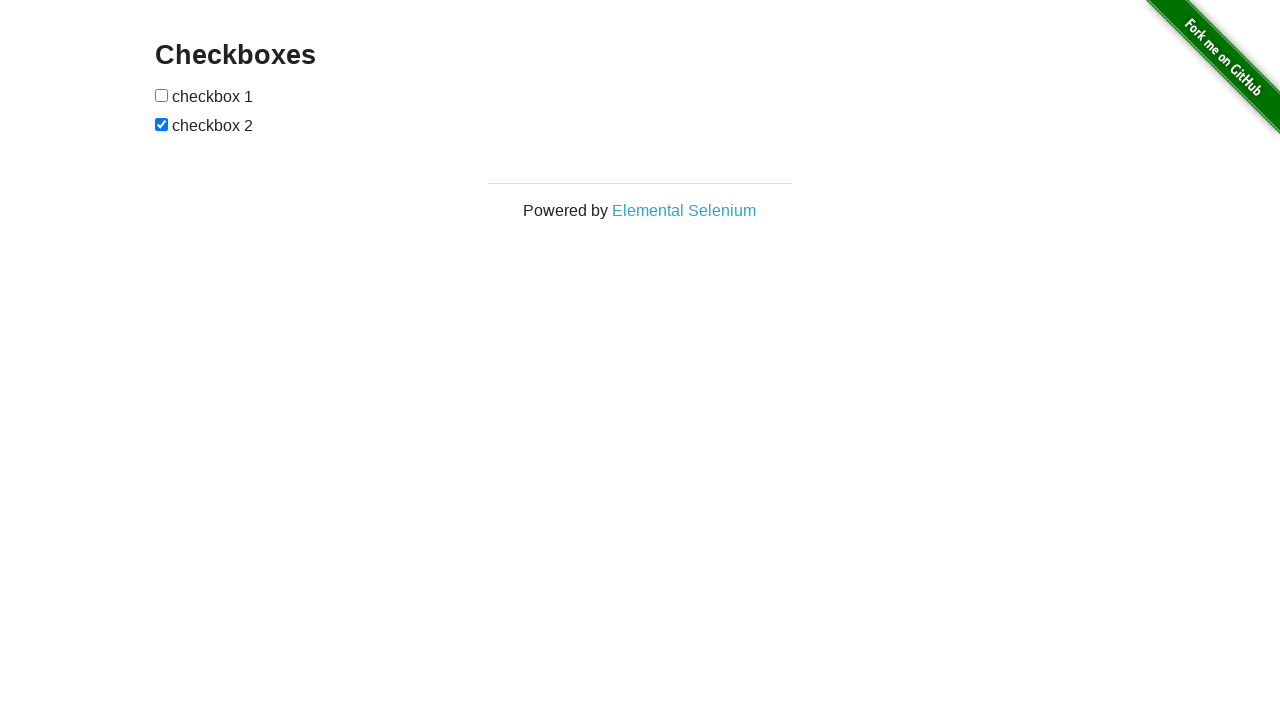

Clicked the first checkbox at (162, 95) on #checkboxes input >> nth=0
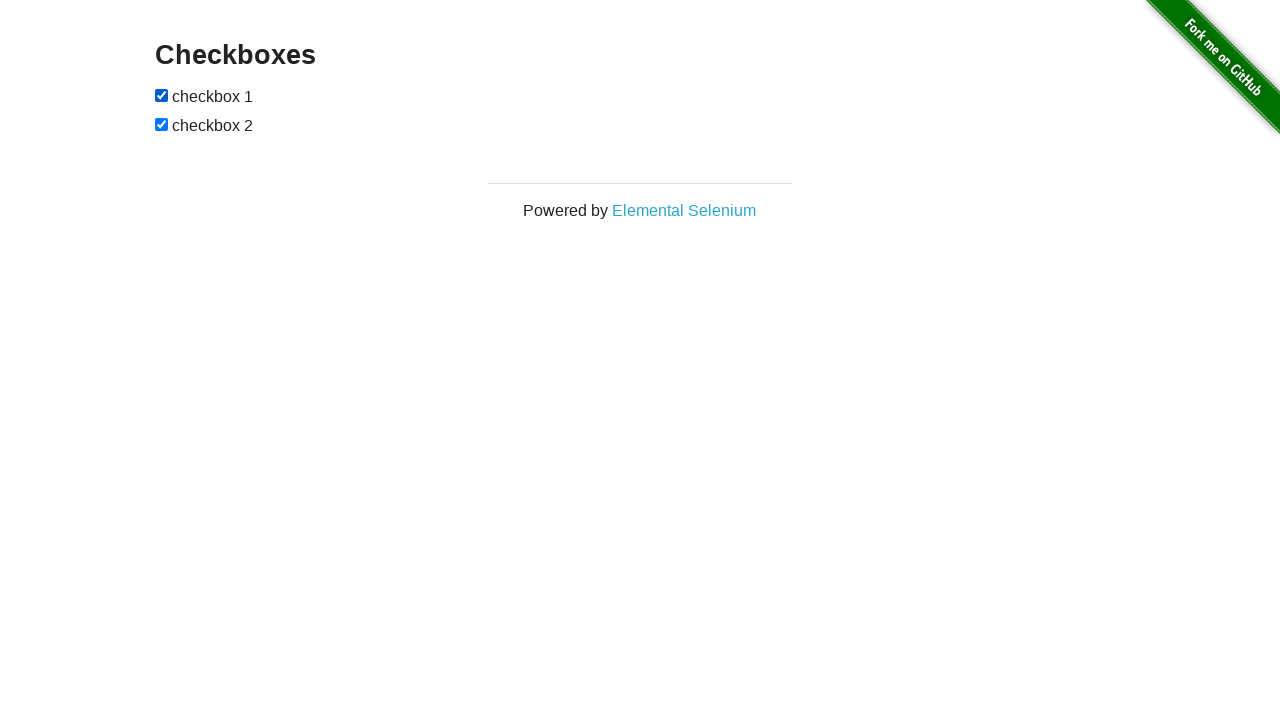

Clicked the second checkbox at (162, 124) on #checkboxes input >> nth=1
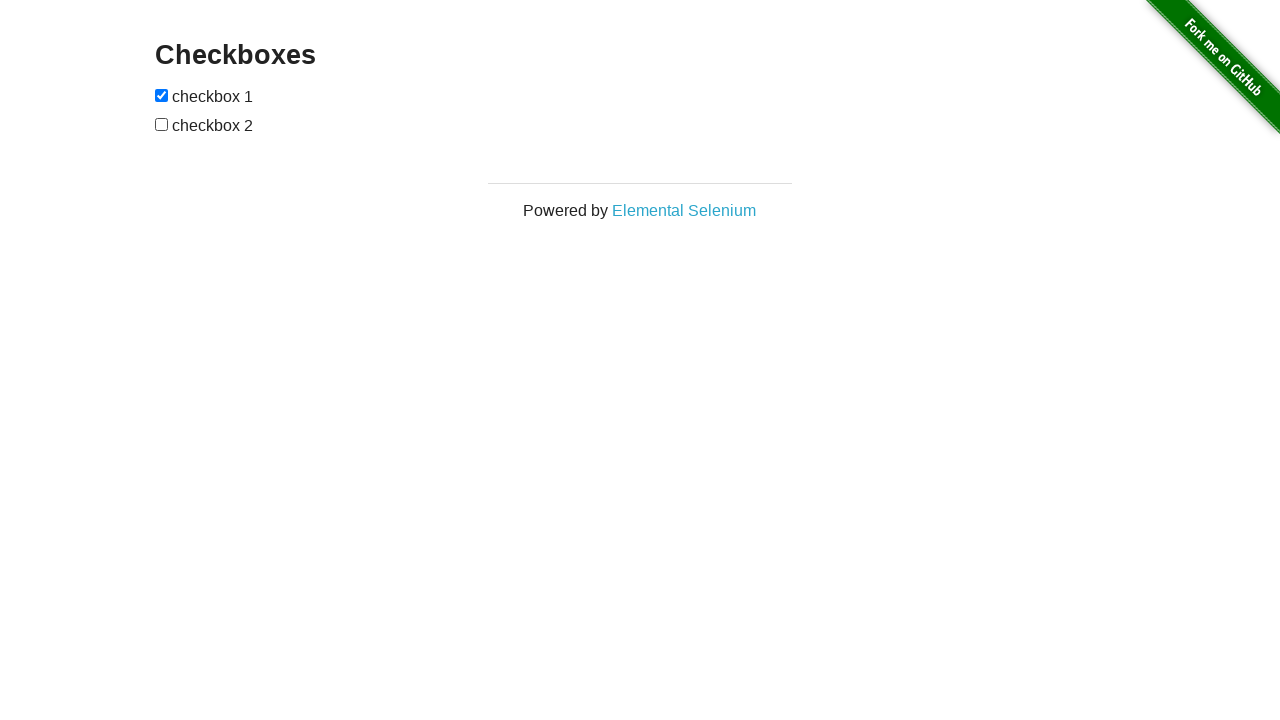

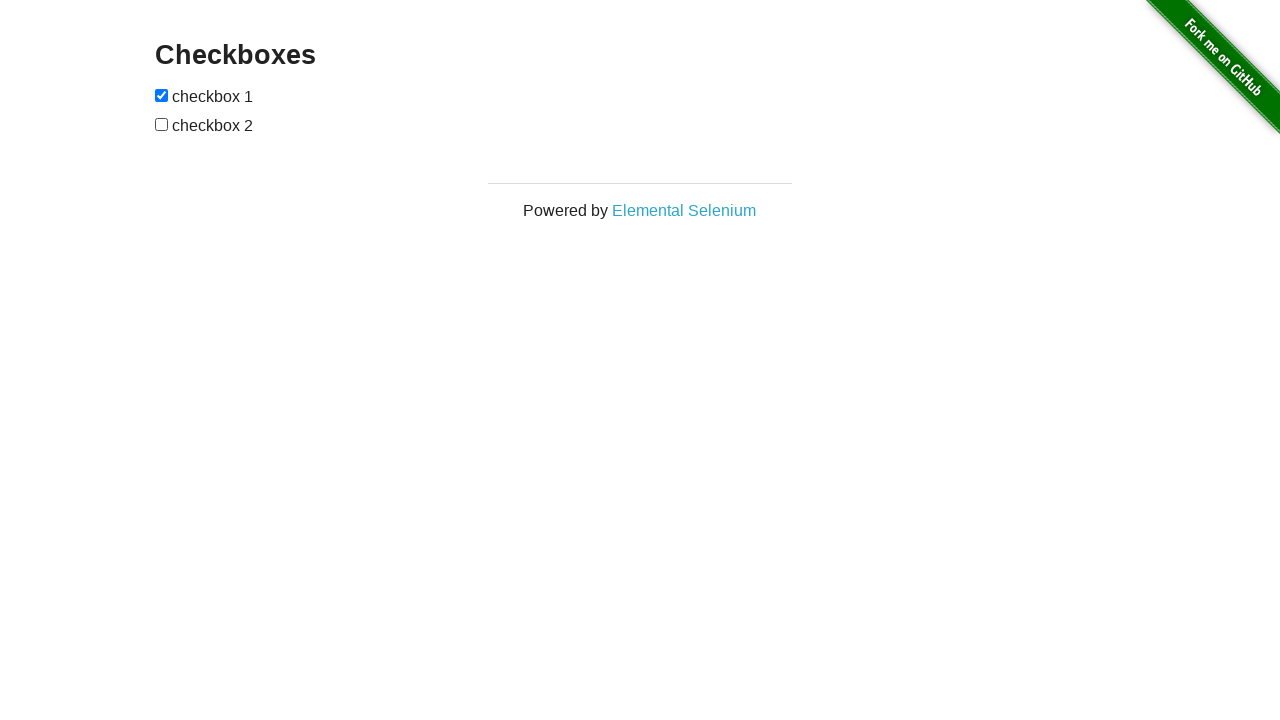